Navigates to SensaCine website and clicks on the movies navigation menu to access the "all movies" section

Starting URL: https://www.sensacine.com

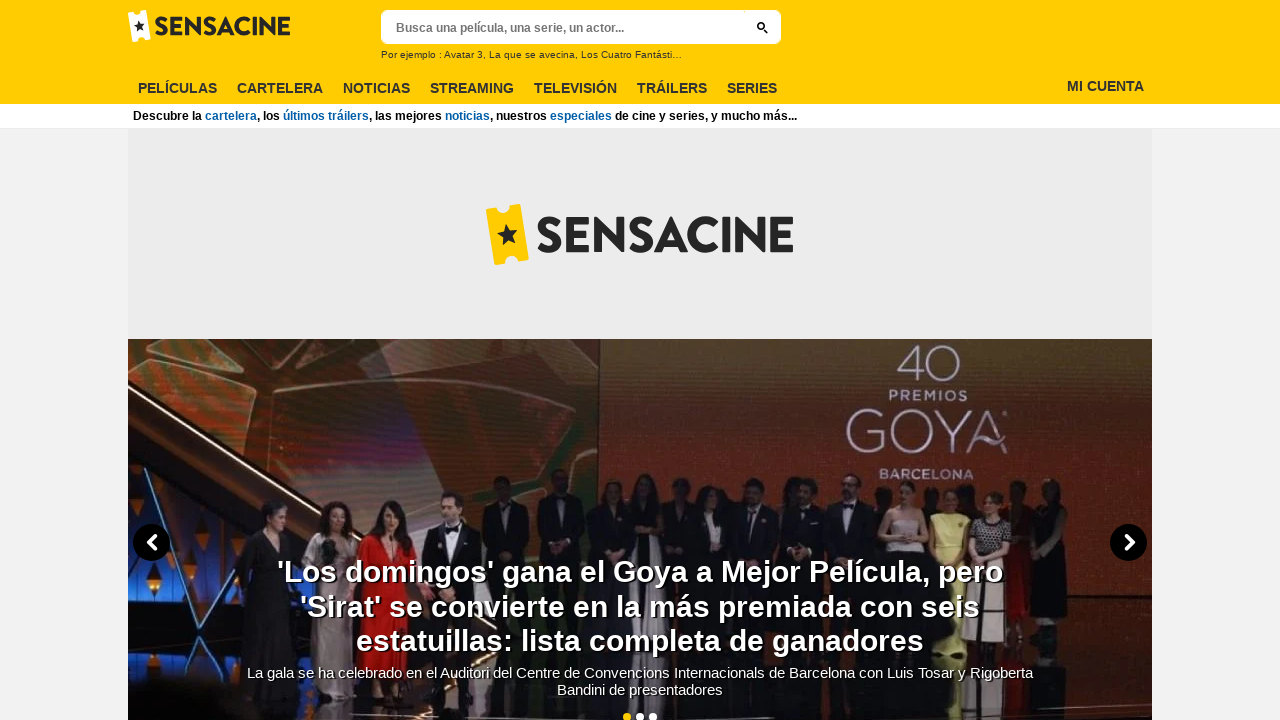

Waited for SensaCine homepage to load with network idle
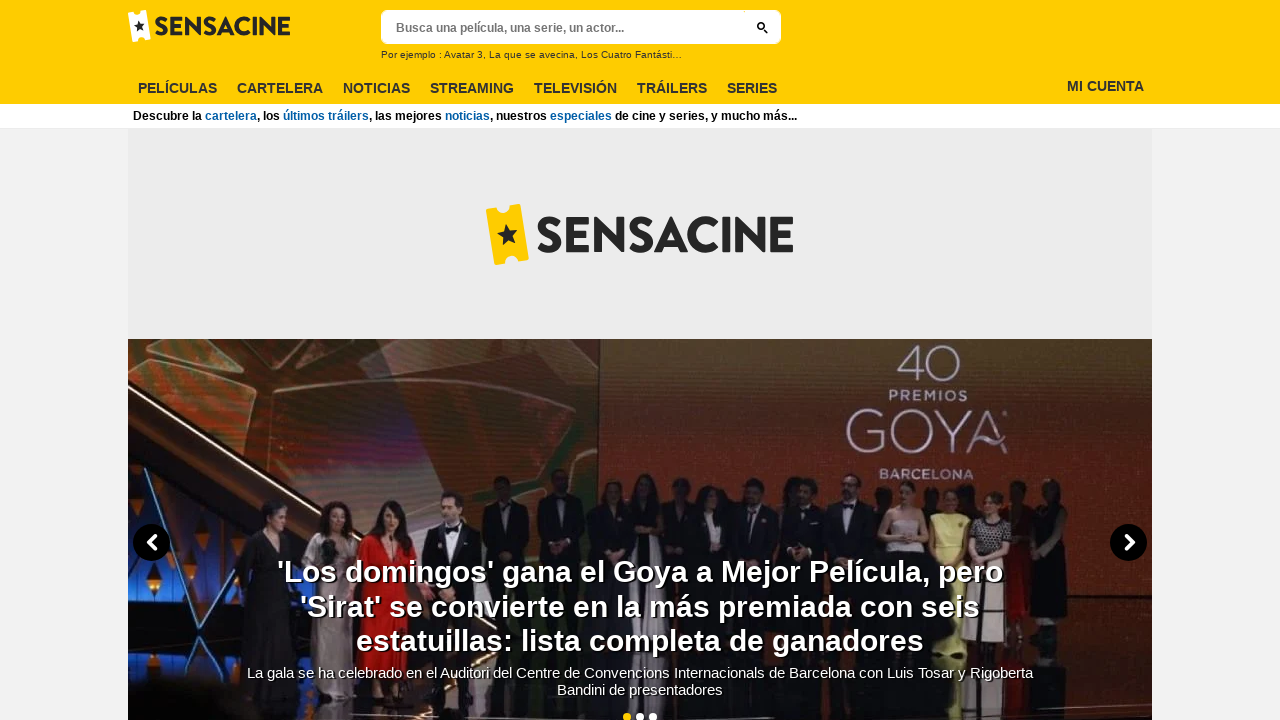

Clicked on movies navigation link in header at (178, 88) on .header-nav-link
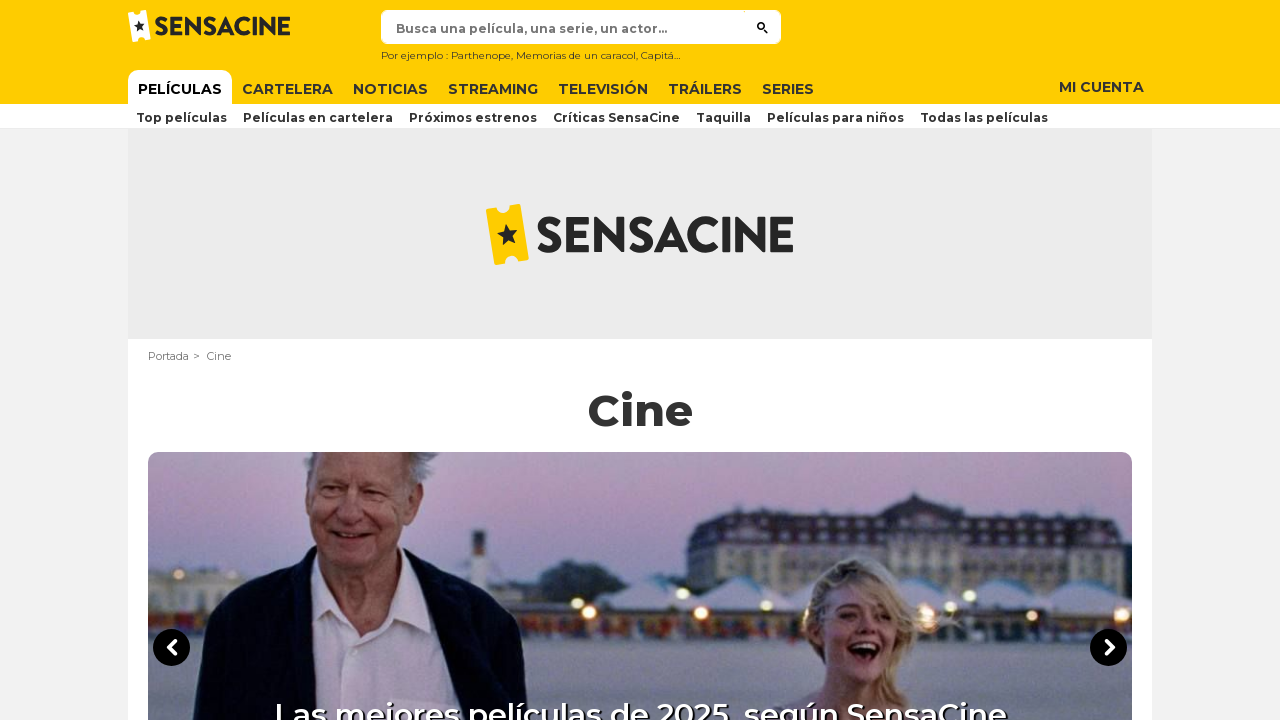

Waited 1 second for navigation menu to appear
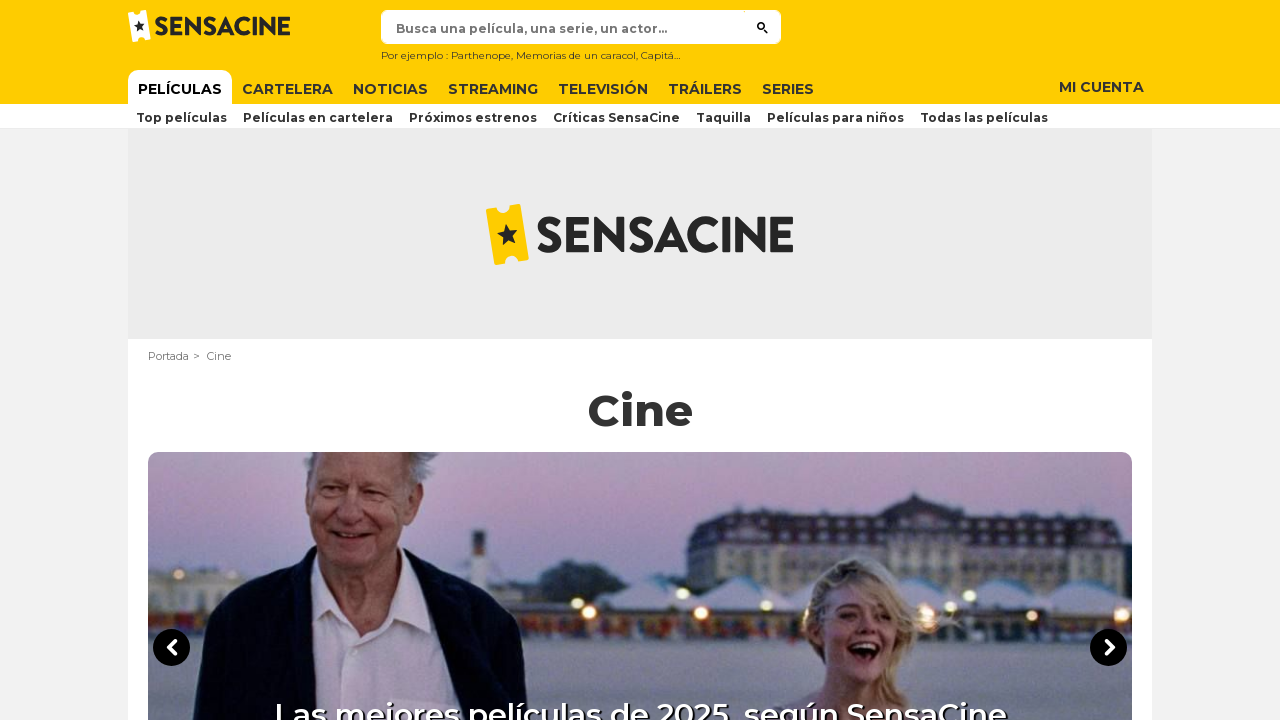

Clicked on 'Todas las películas' (All movies) link to access the movies section at (984, 117) on xpath=//*[@id='header-main-nav']/ul/li[1]/div/ul/li[7]/a
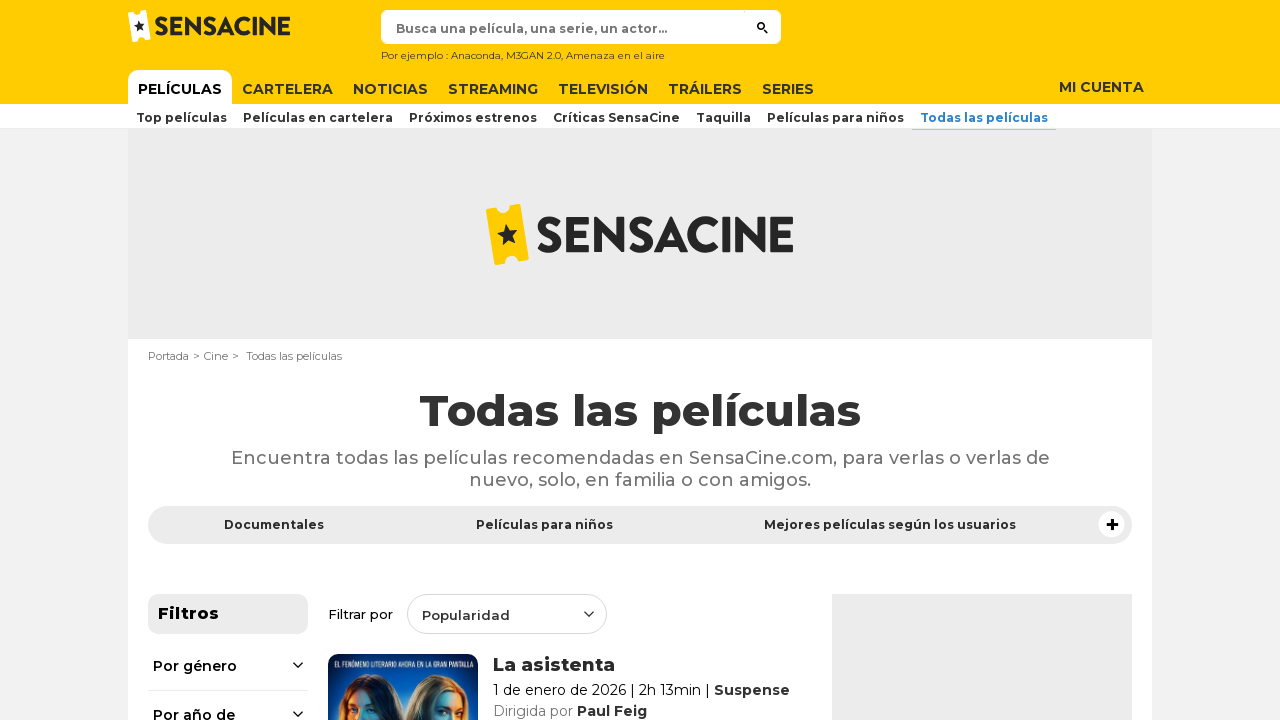

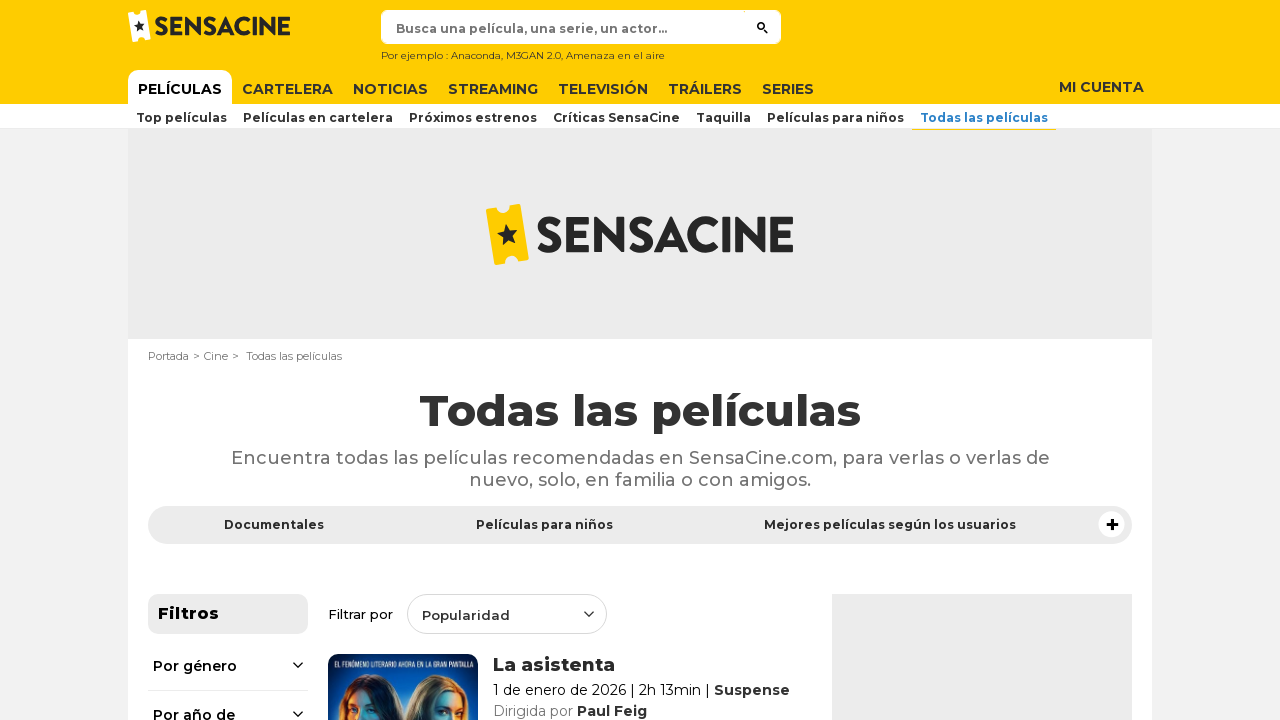